Tests DuckDuckGo search functionality by entering a search query and verifying the page title changes to reflect the search results

Starting URL: https://duckduckgo.com/

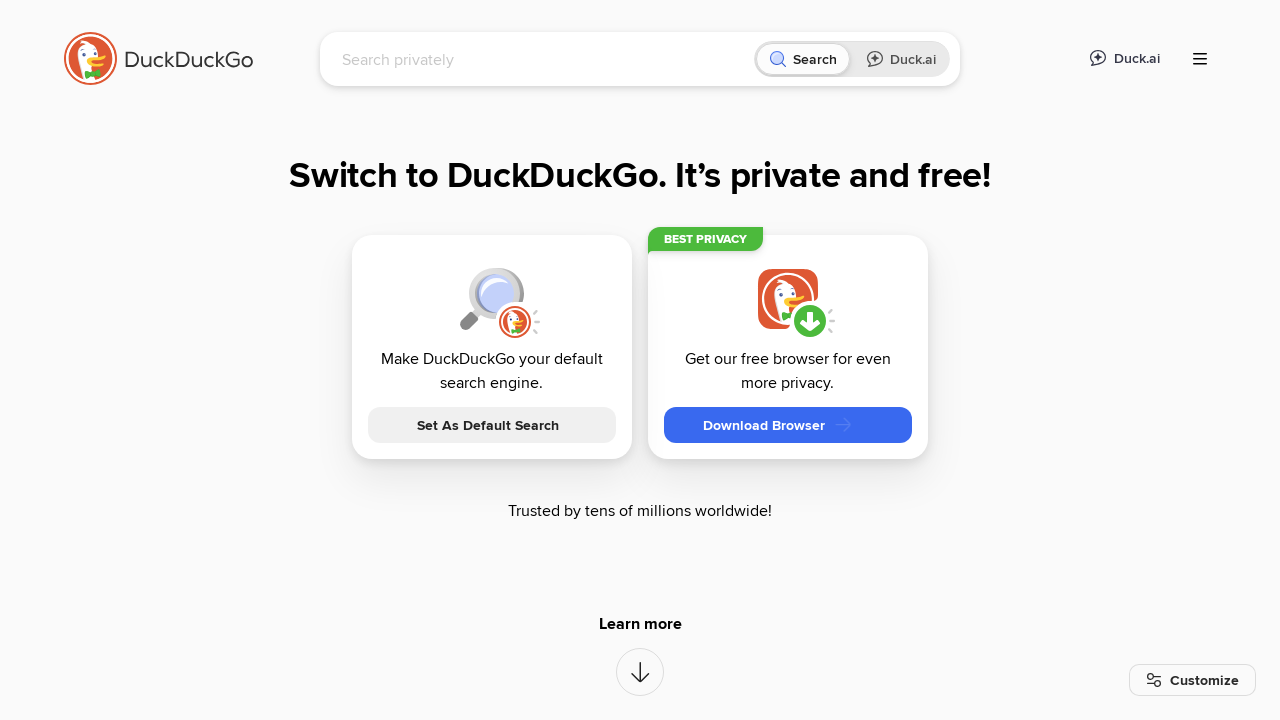

Filled search box with 'Selenium WebDriver' on input[name='q']
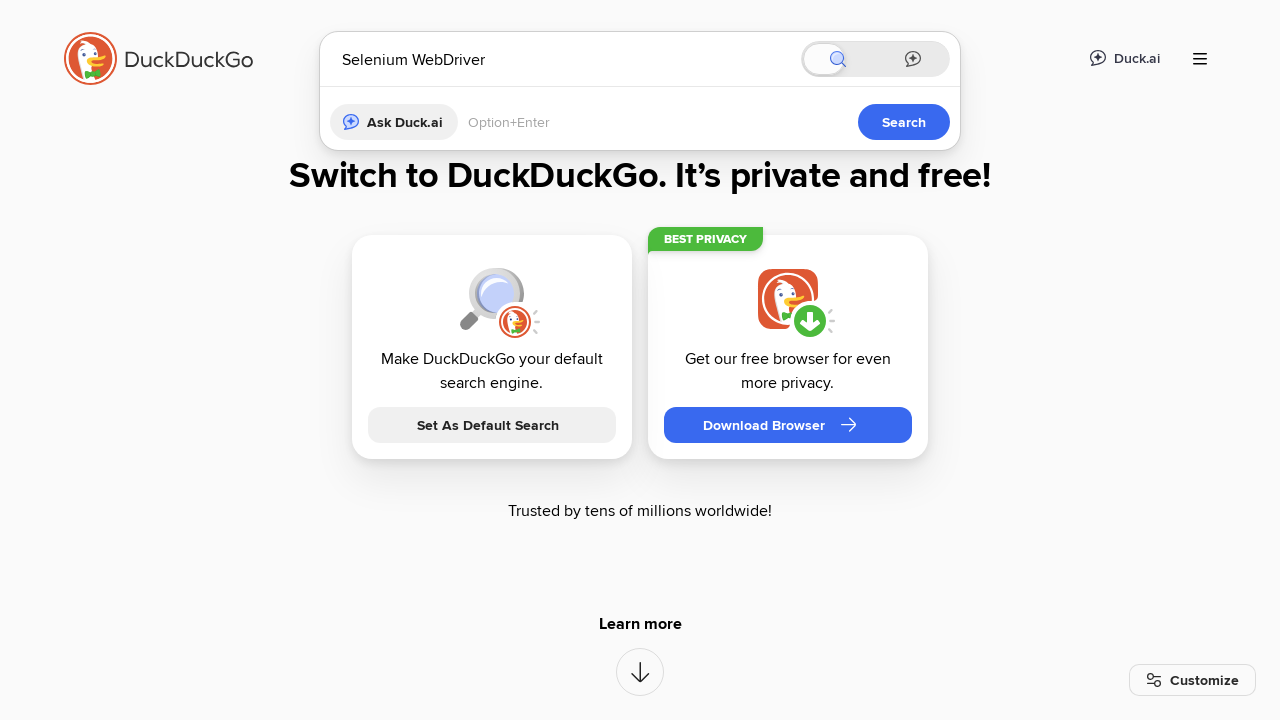

Pressed Enter to submit search form on input[name='q']
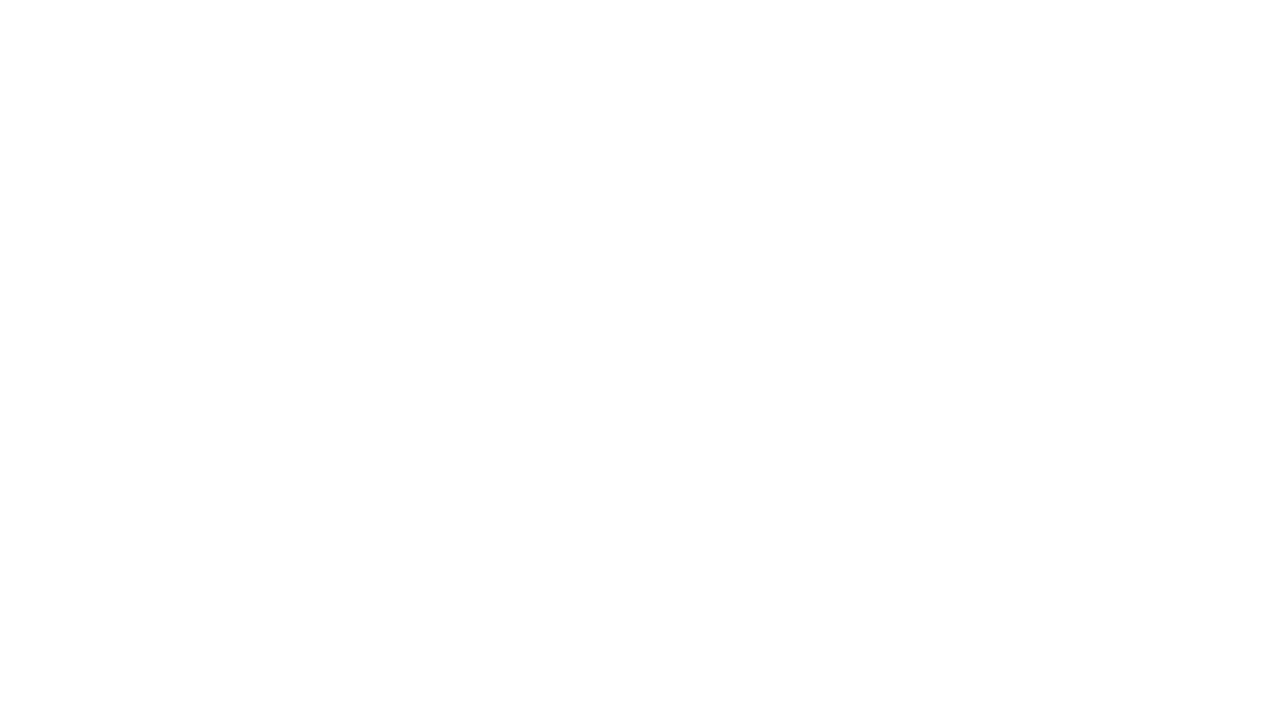

Verified page title changed to reflect search results for 'Selenium WebDriver'
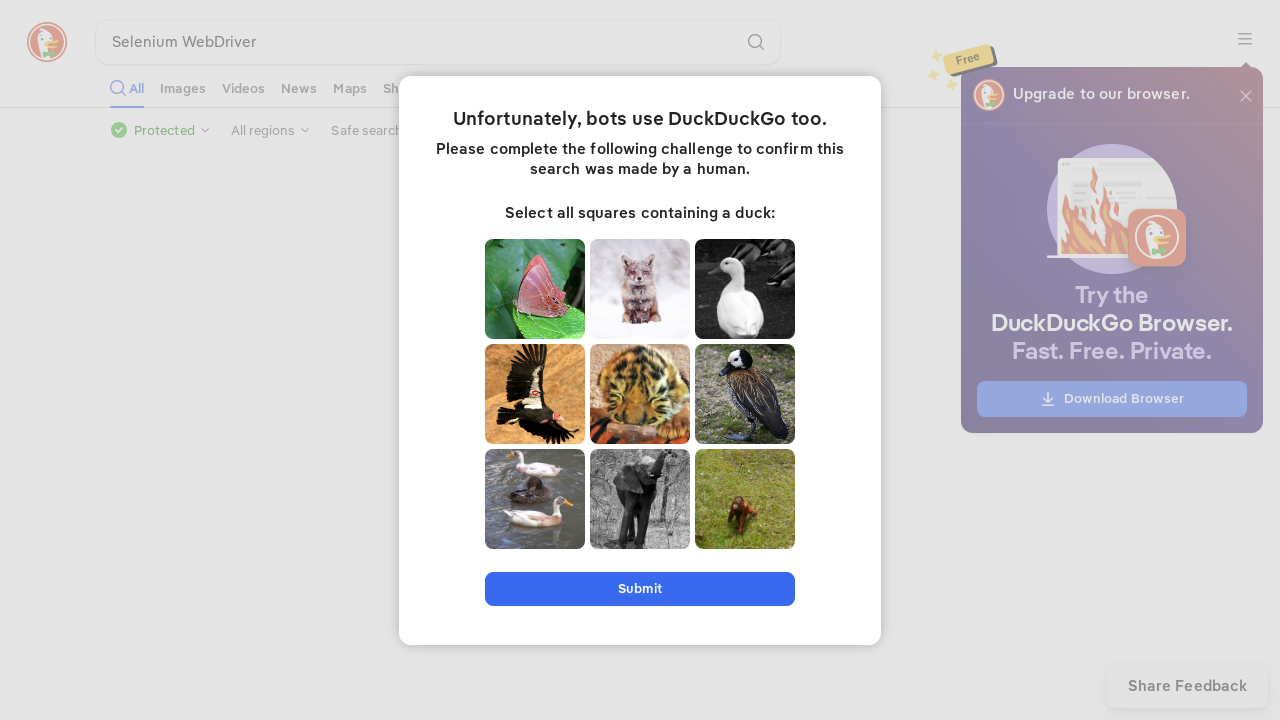

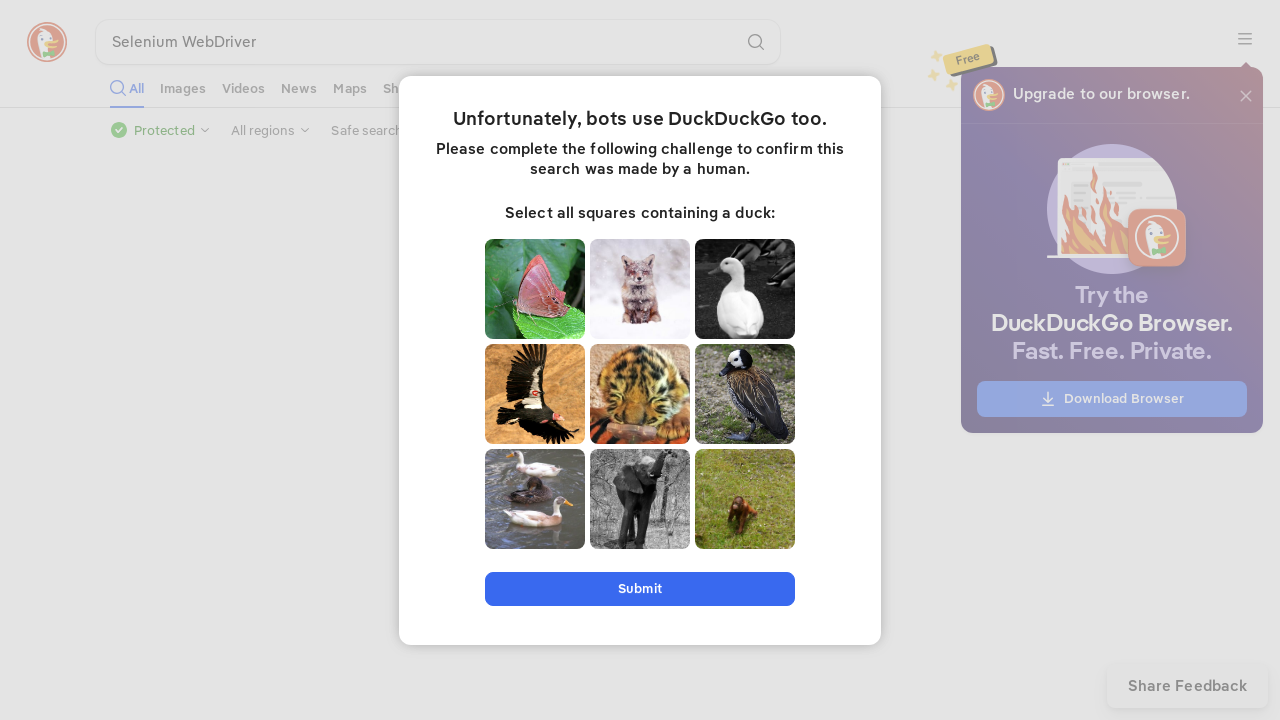